Tests various alert popup interactions including accepting alerts, dismissing confirmation dialogs, and entering text in prompt alerts

Starting URL: https://demoqa.com/alerts

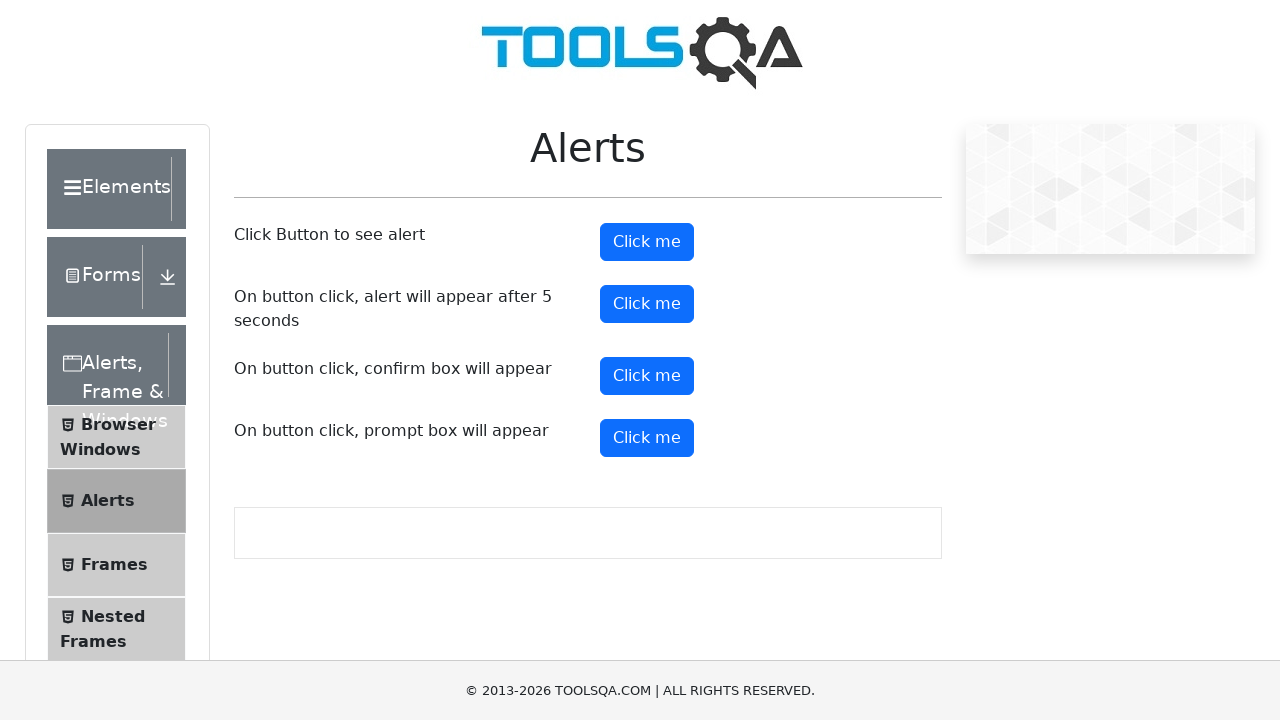

Clicked alert button to trigger simple alert at (647, 242) on #alertButton
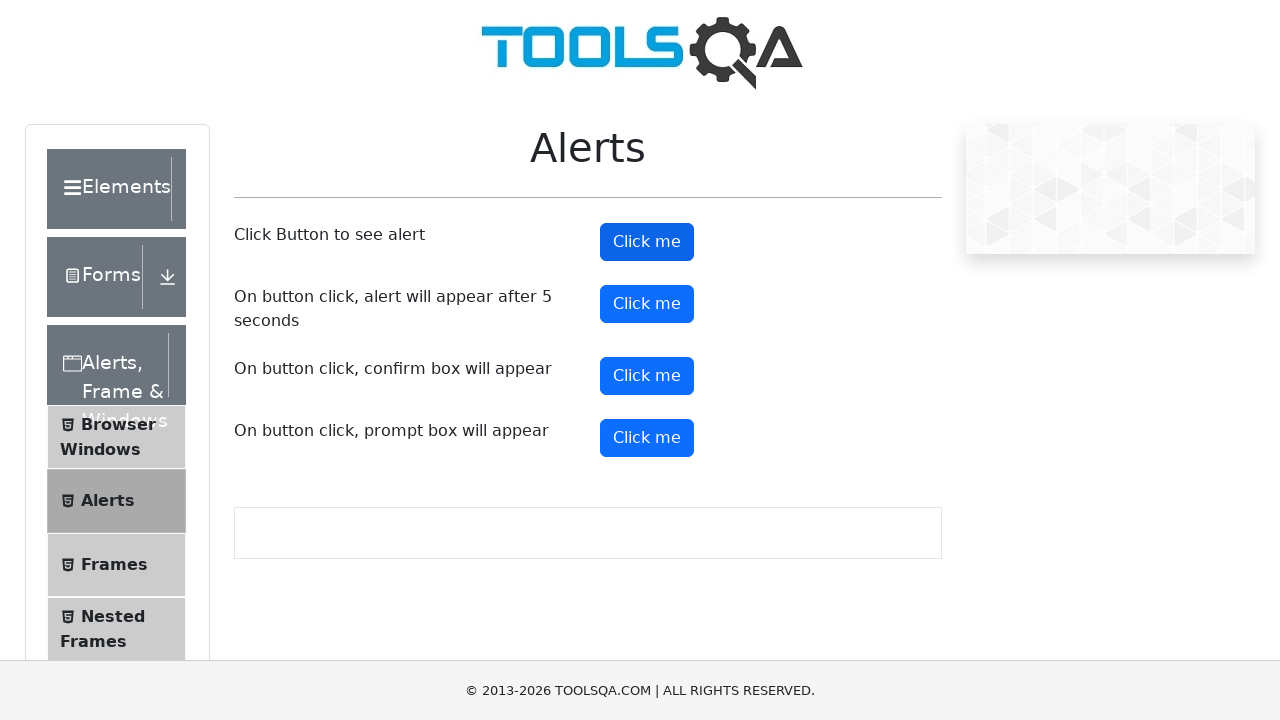

Accepted simple alert dialog
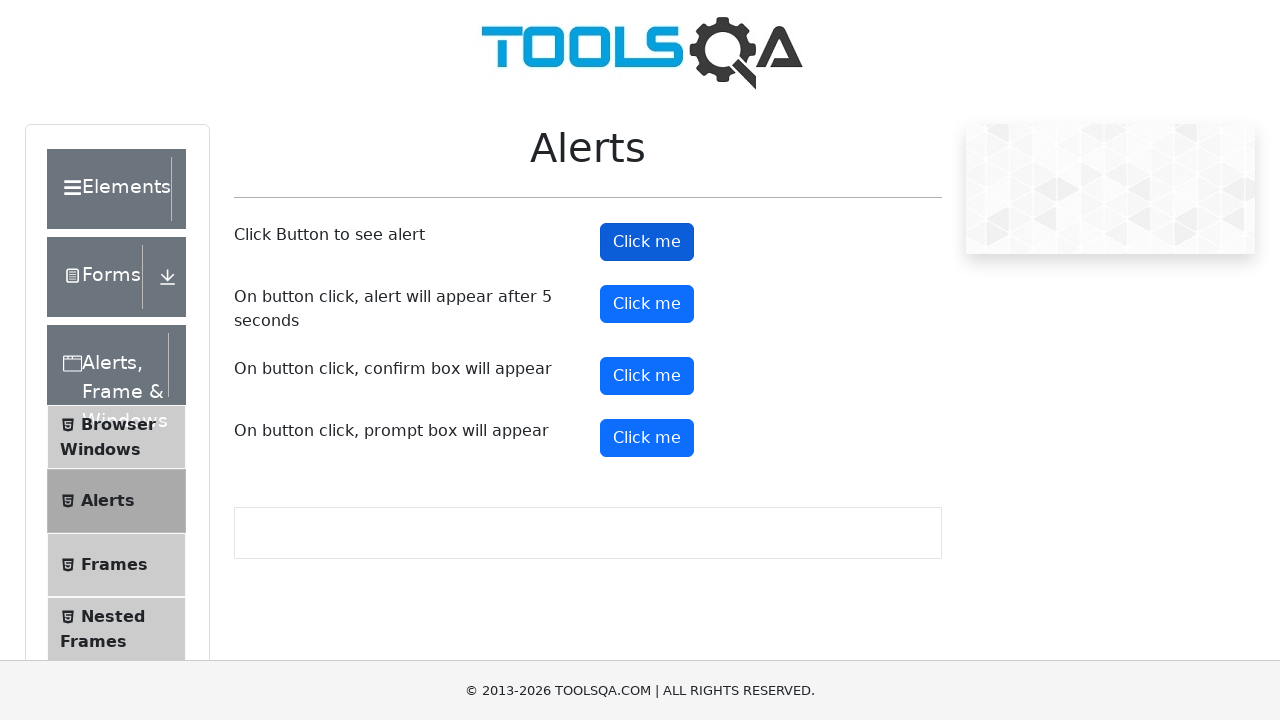

Clicked confirm button to trigger confirmation dialog at (647, 376) on #confirmButton
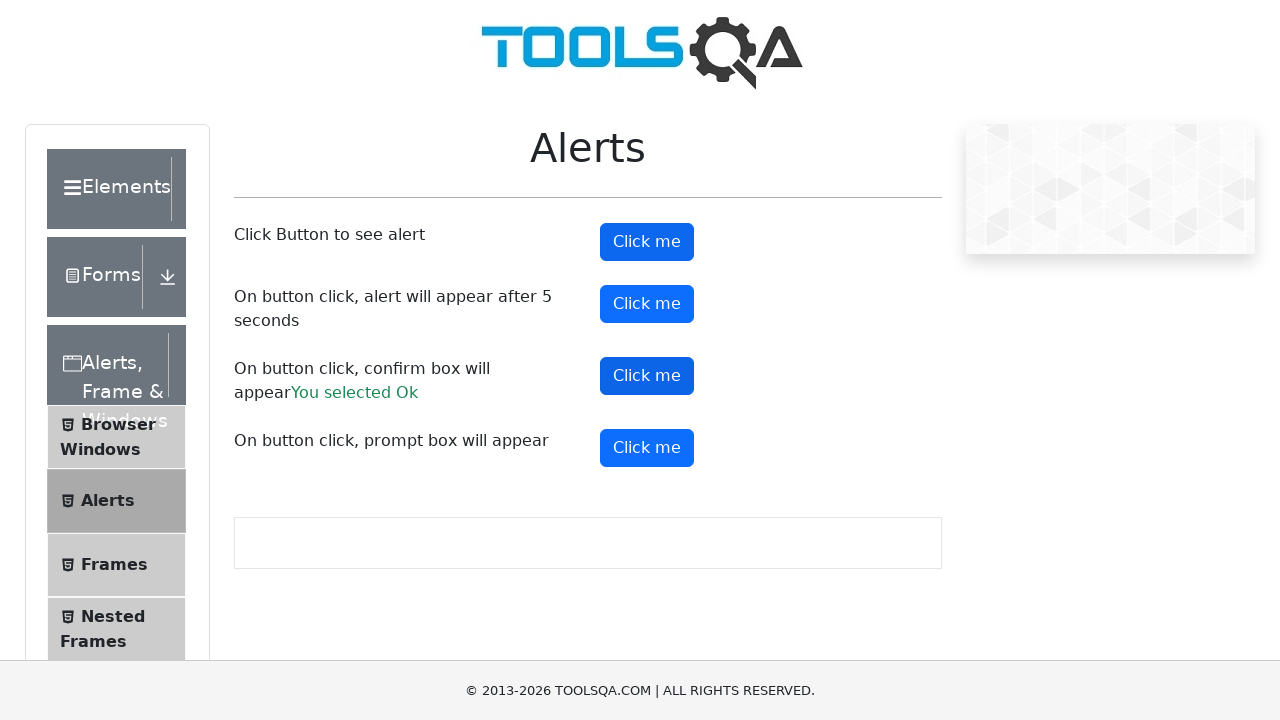

Dismissed confirmation dialog
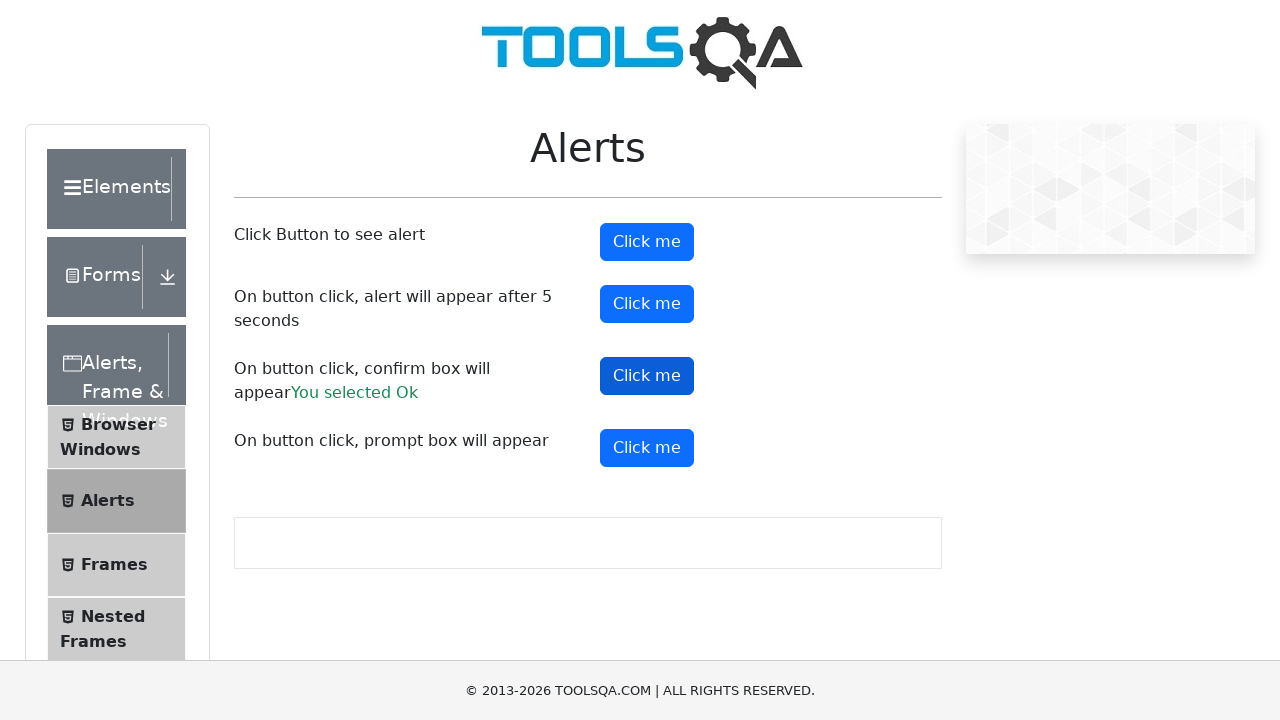

Clicked prompt button to trigger prompt dialog at (647, 448) on #promtButton
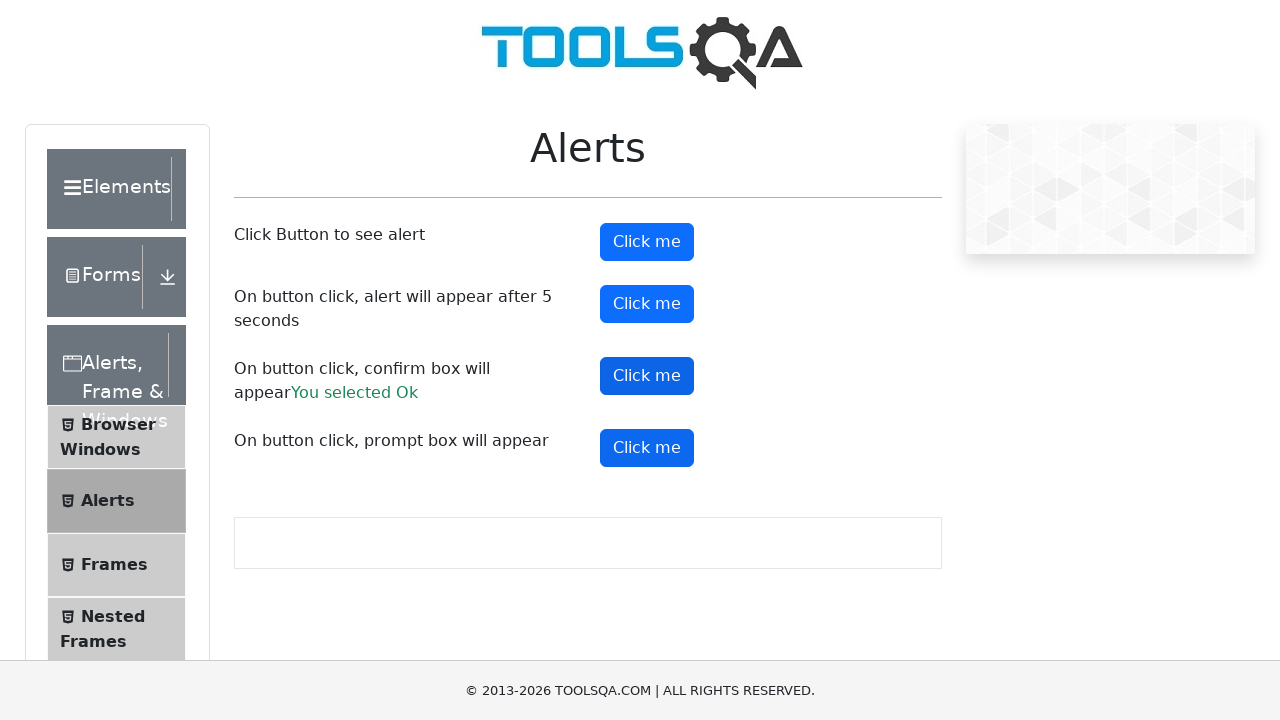

Accepted prompt dialog with text 'Why this alert'
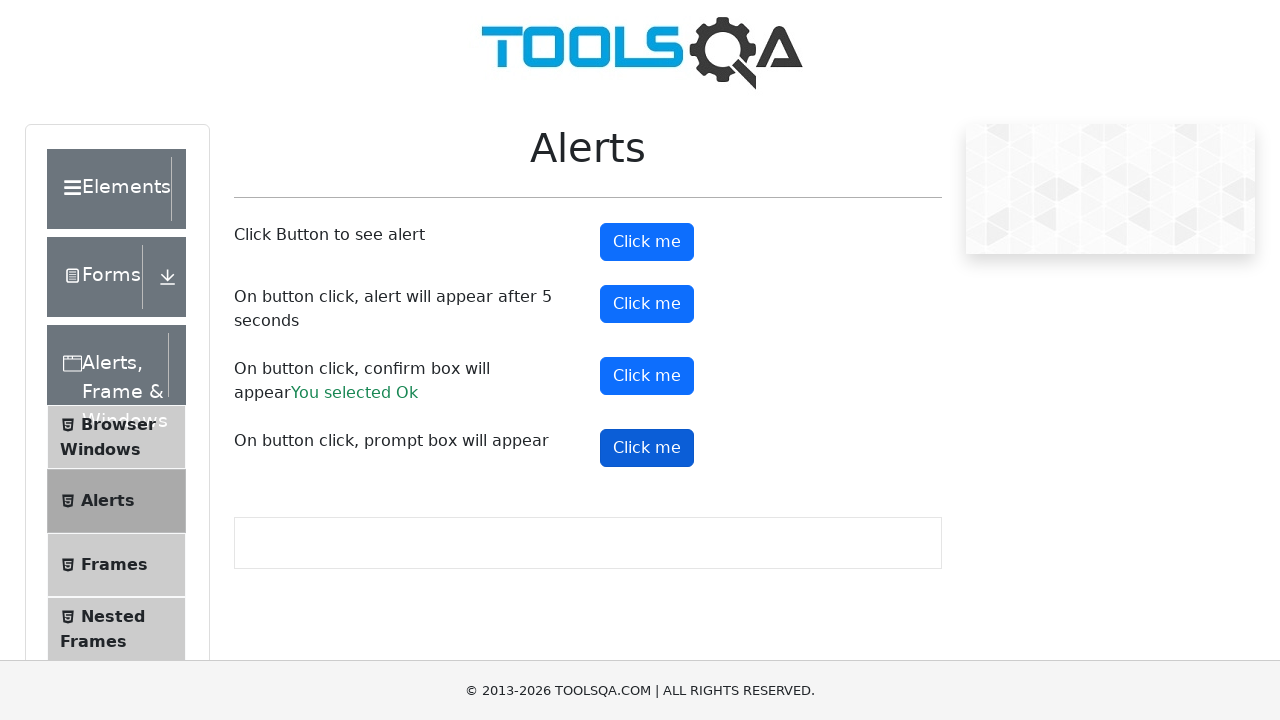

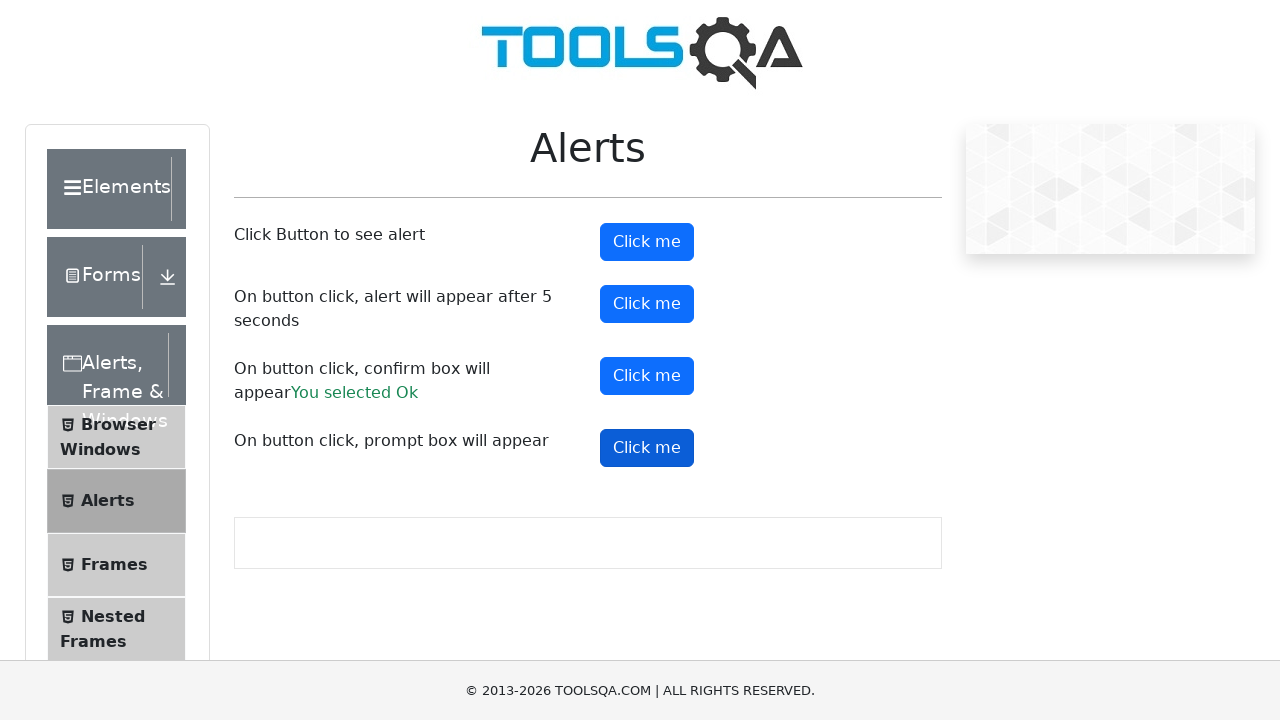